Tests hover functionality by hovering over the first figure and verifying the h5 text within that specific figure becomes visible

Starting URL: http://the-internet.herokuapp.com/hovers

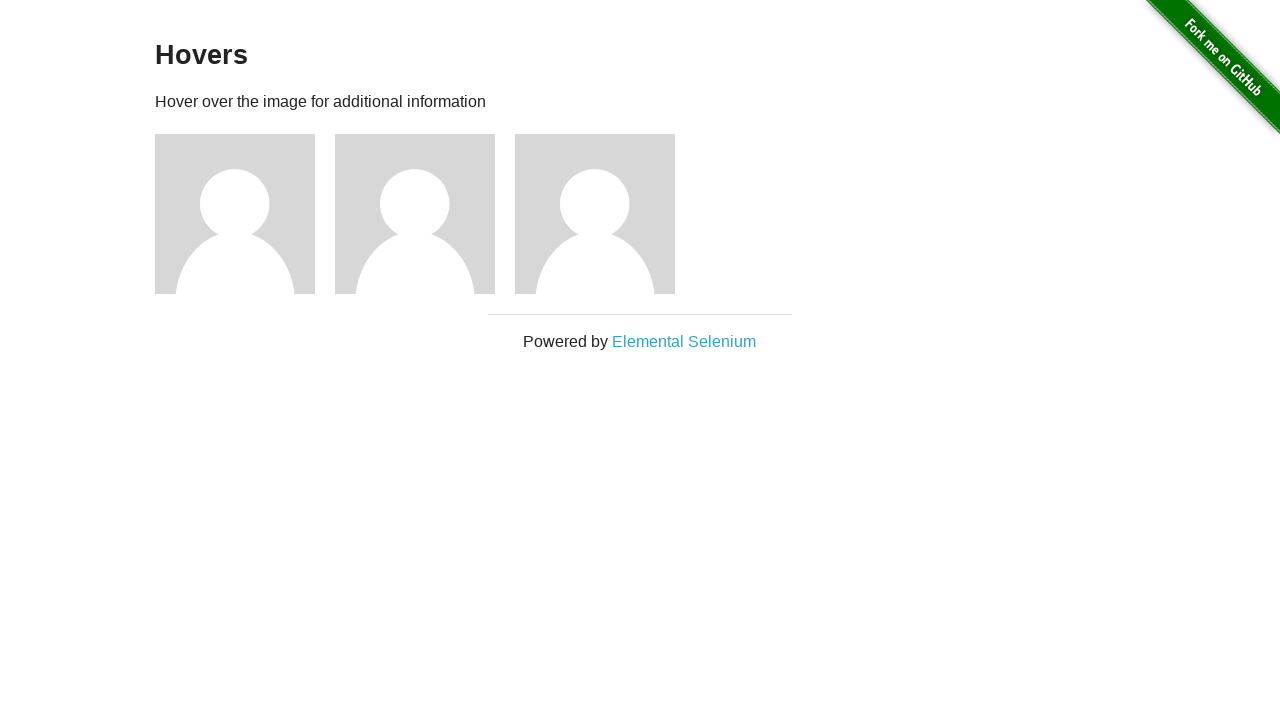

Navigated to hovers page
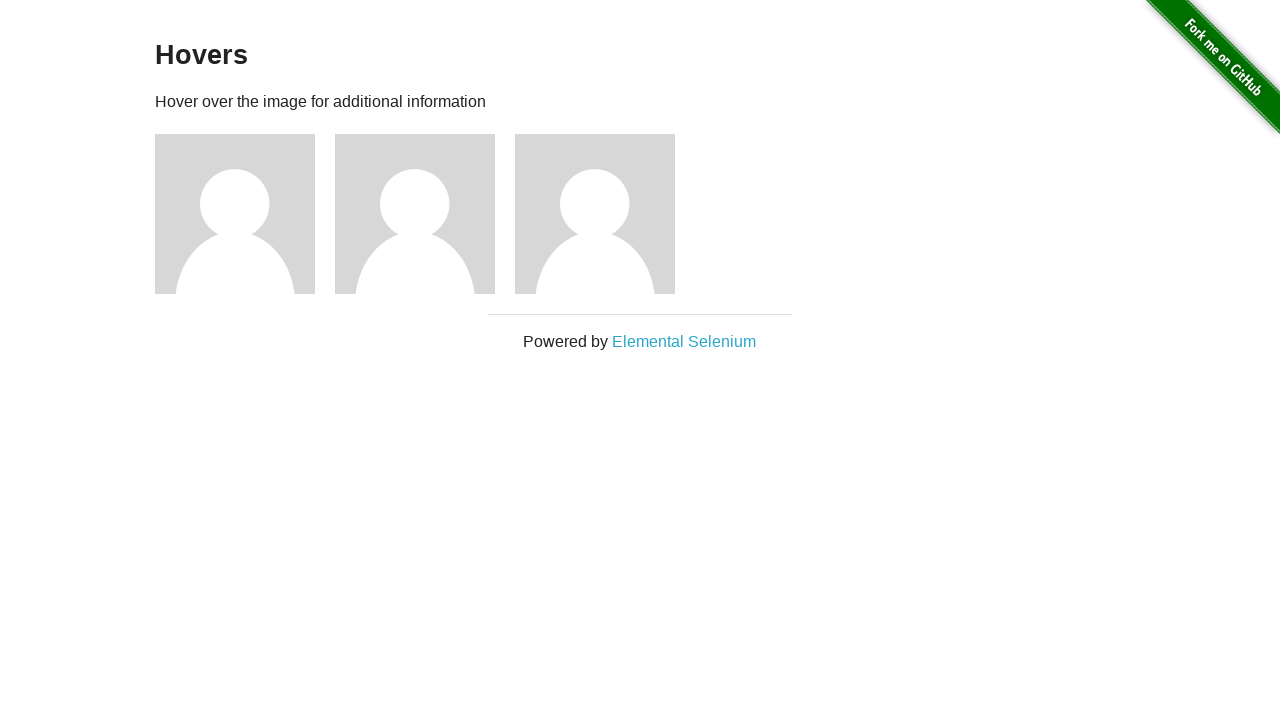

Hovered over the first figure element at (245, 214) on div.figure >> nth=0
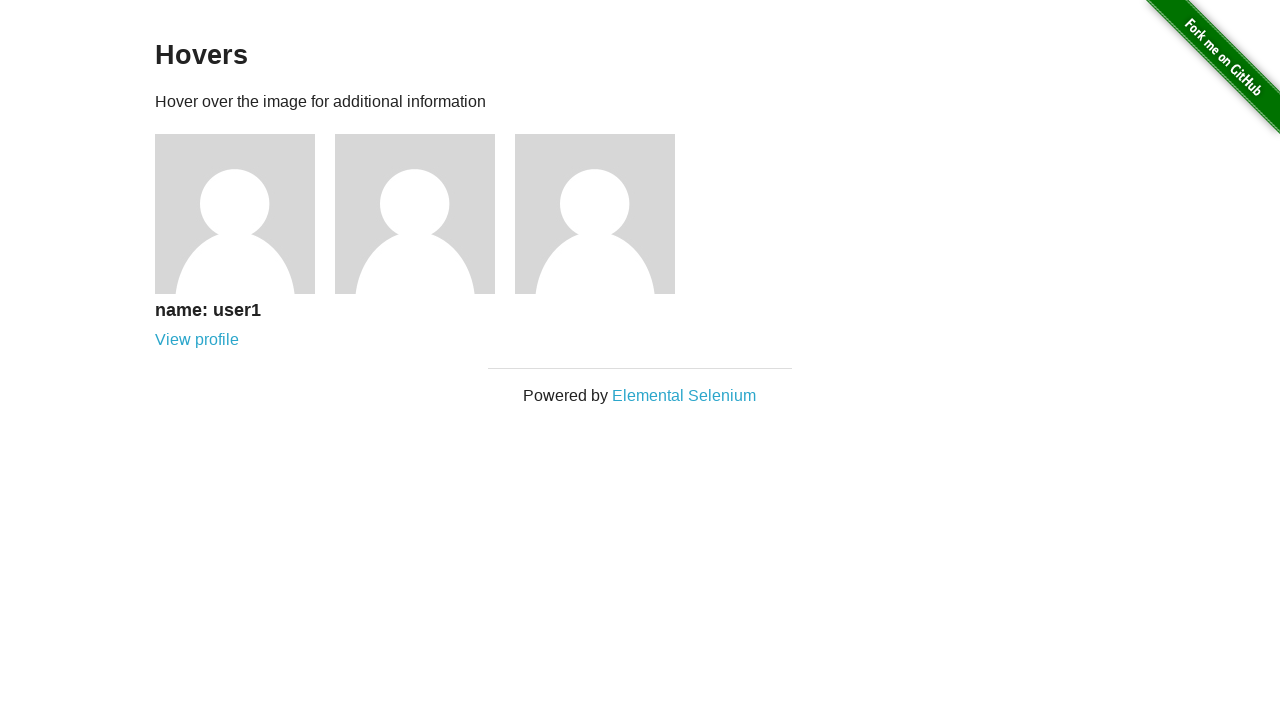

Verified h5 text within the hovered figure is visible
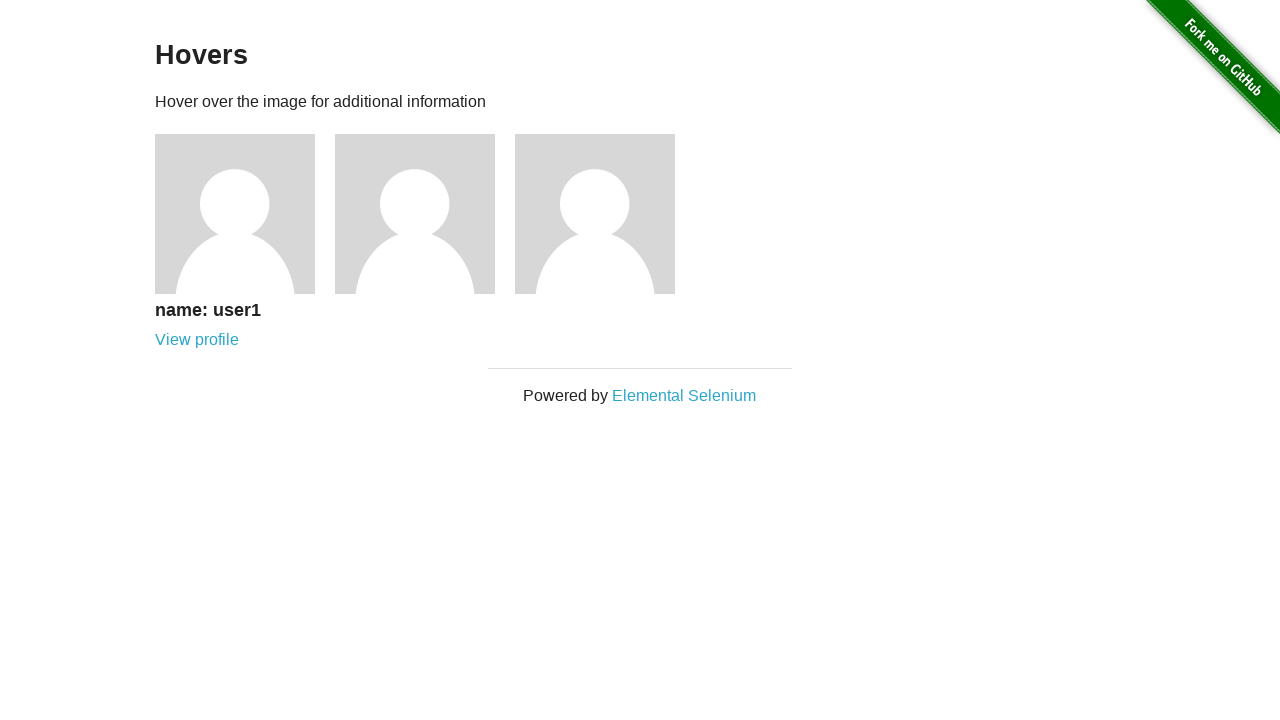

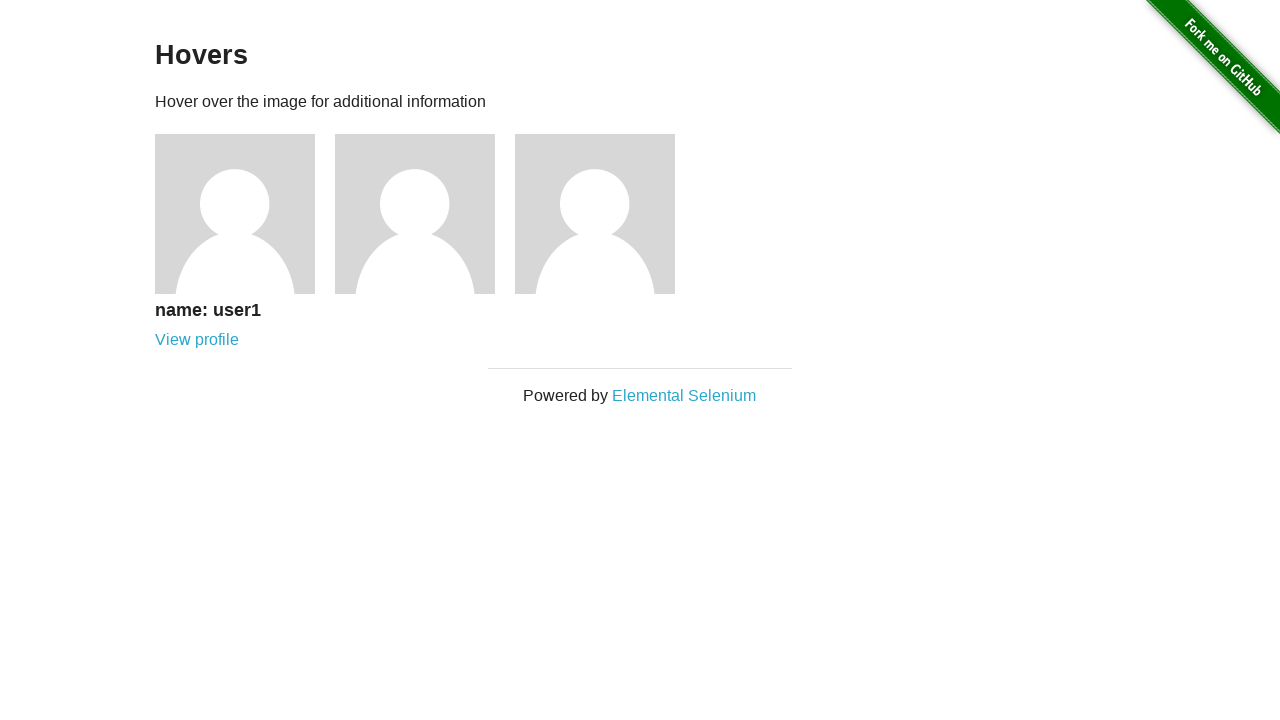